Navigates to a shopping site and adds specific items (Cucumber and Broccoli) to cart by matching product names and clicking their corresponding ADD TO CART buttons

Starting URL: https://rahulshettyacademy.com/seleniumPractise/

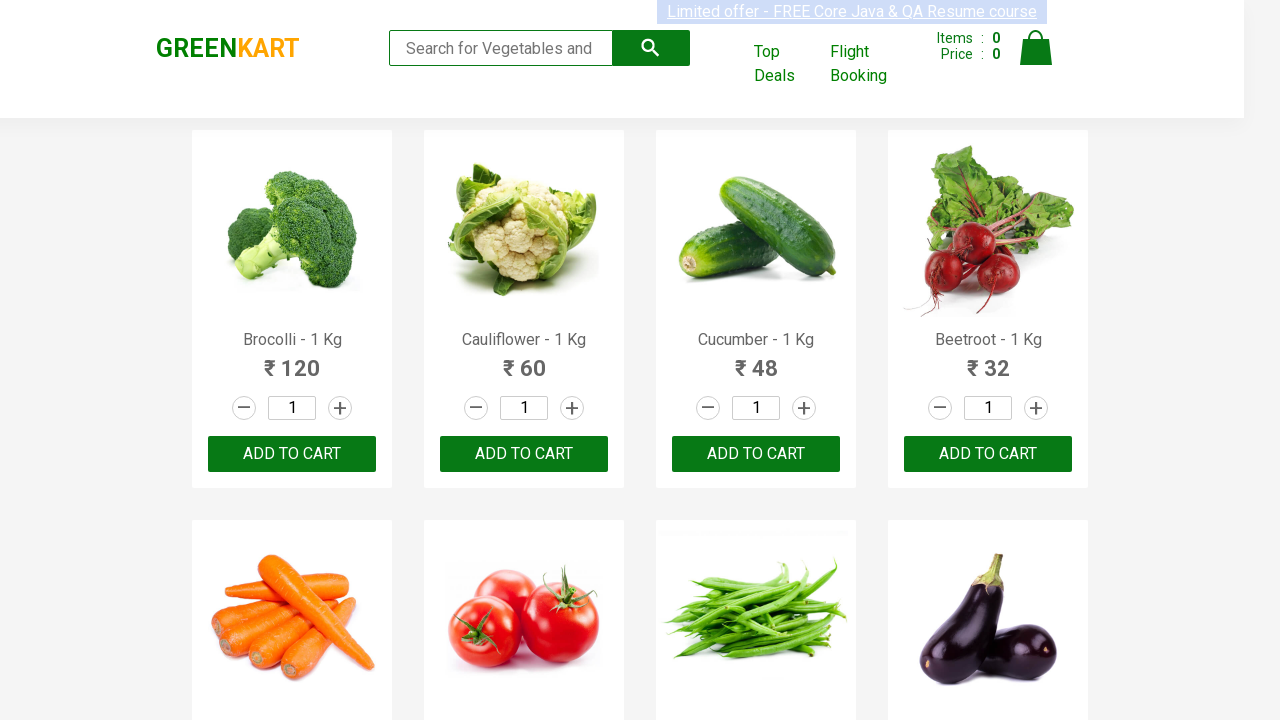

Navigated to shopping site
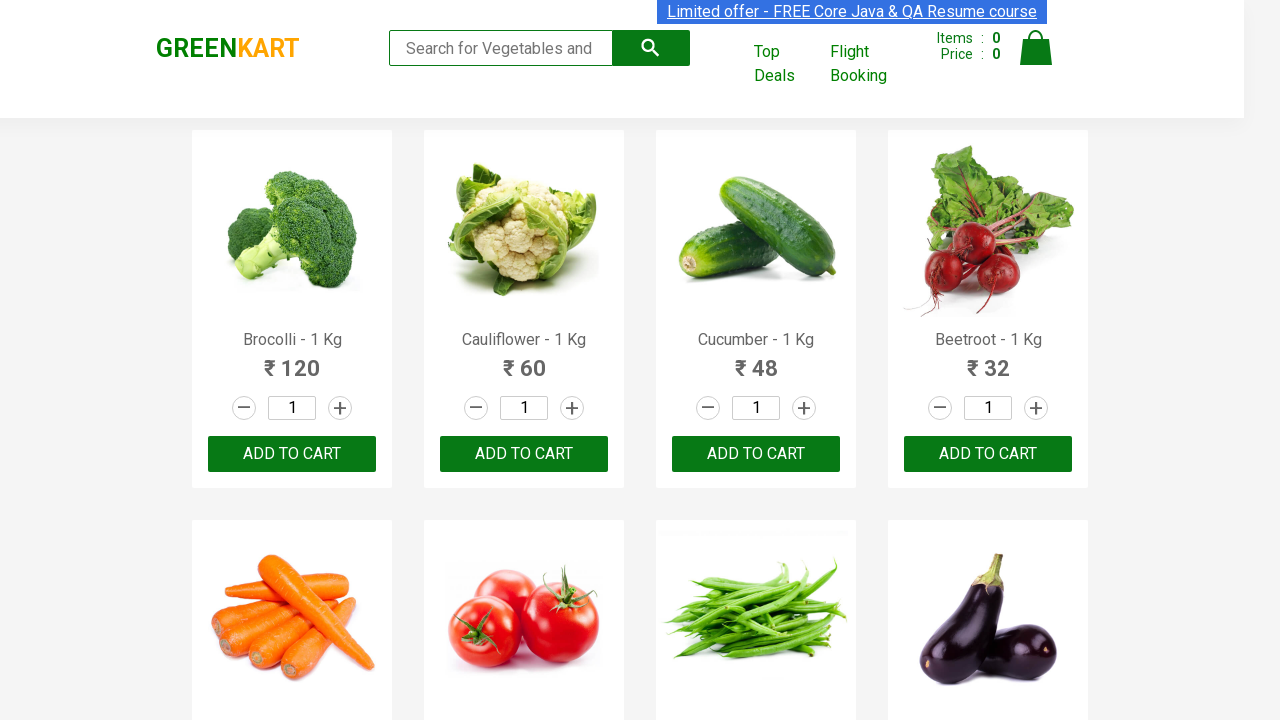

Located all product name elements
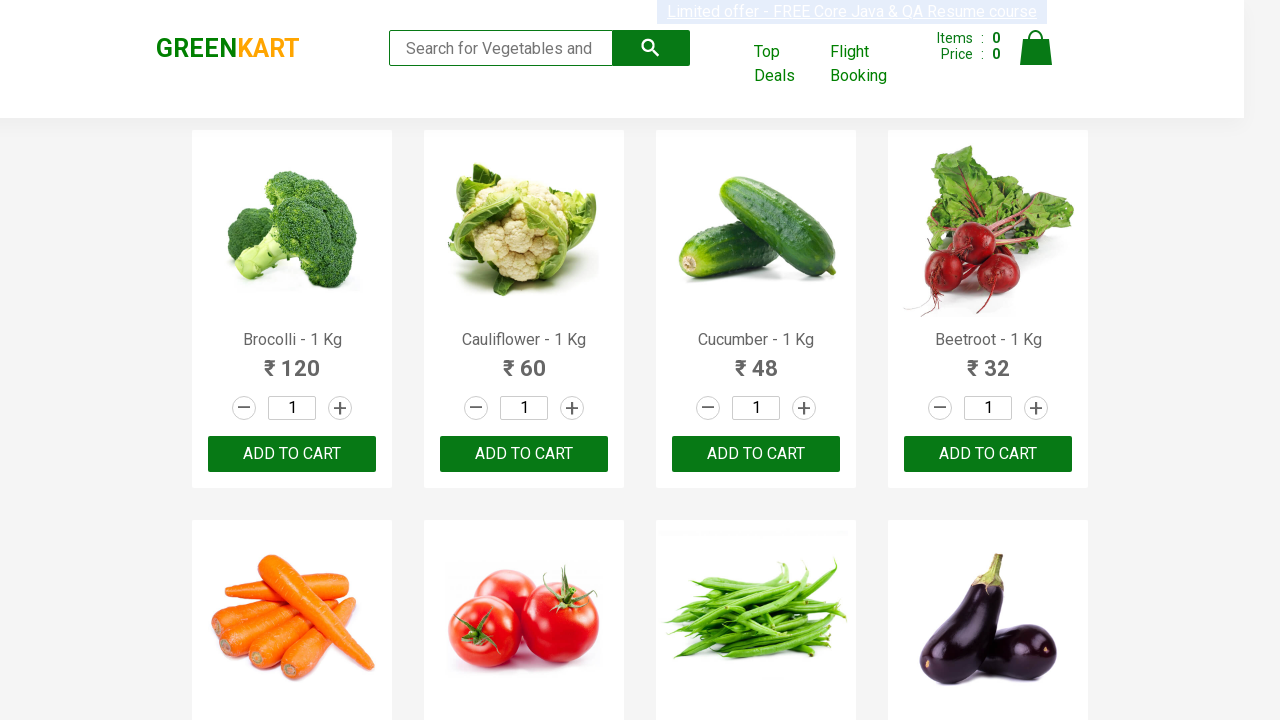

Clicked ADD TO CART button for Cucumber at (756, 454) on xpath=//button[text()='ADD TO CART'] >> nth=2
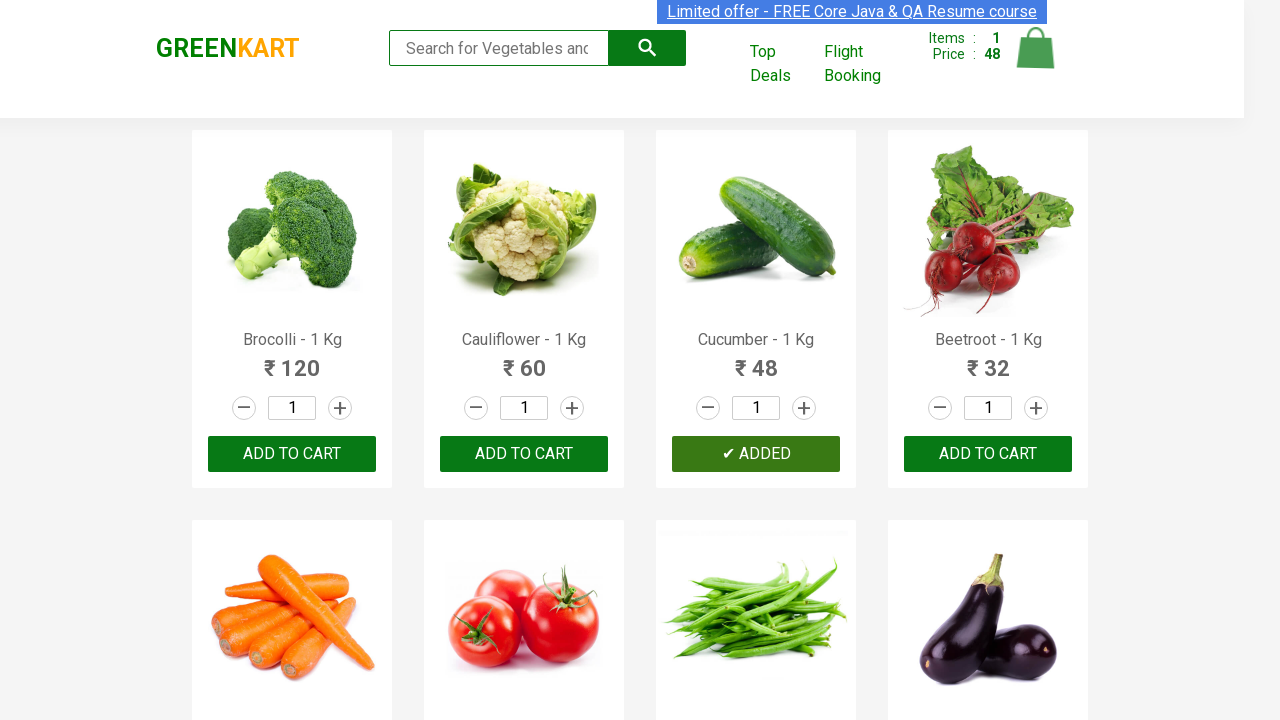

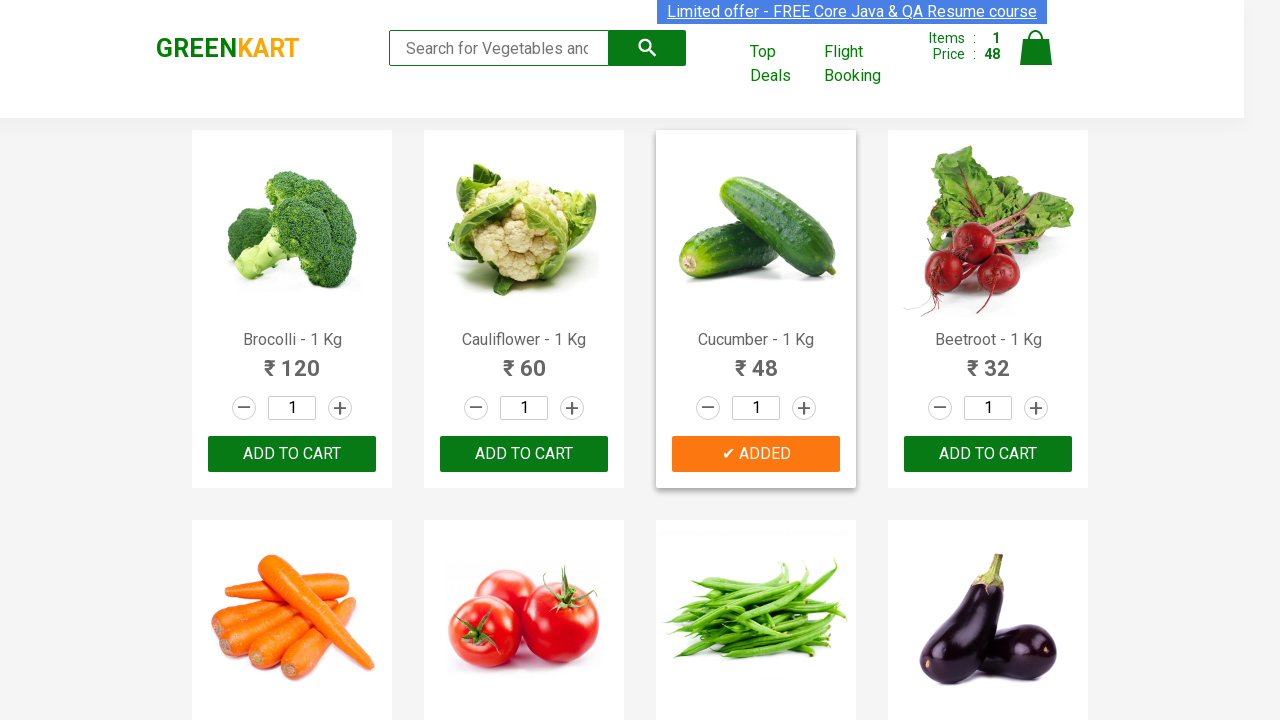